Tests that the counter displays the current number of todo items as items are added.

Starting URL: https://demo.playwright.dev/todomvc

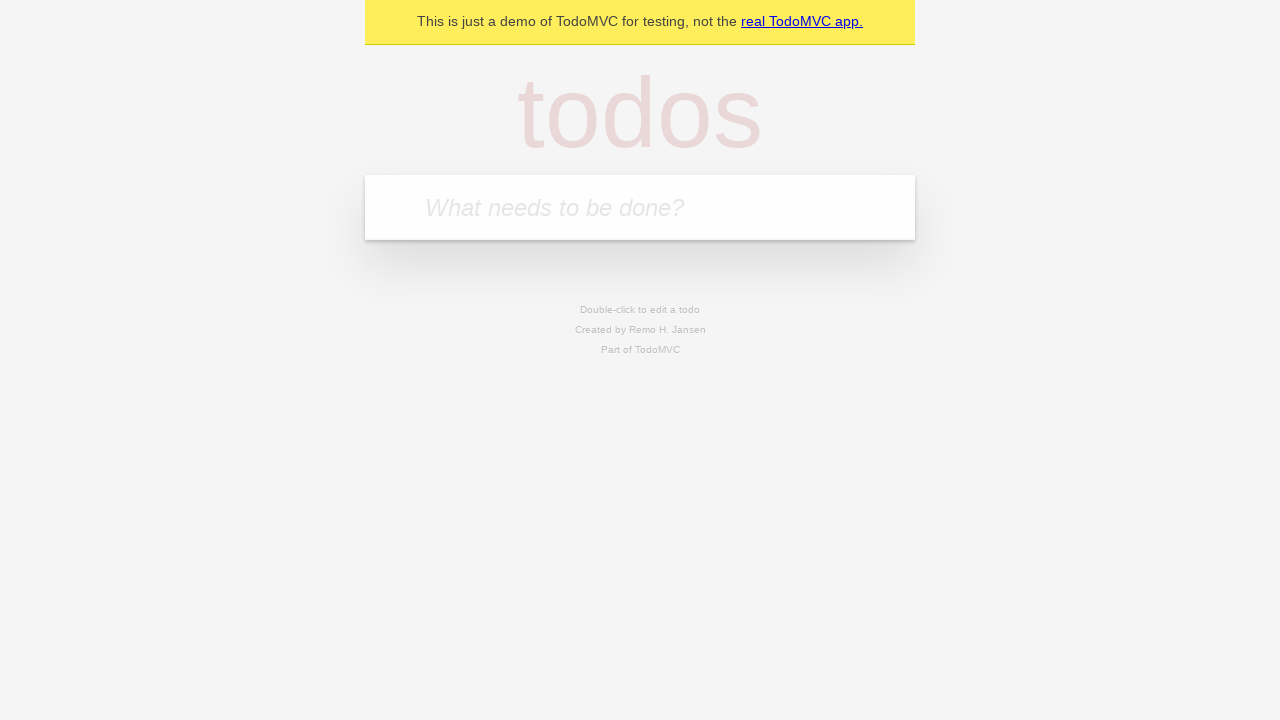

Filled todo input with 'buy some cheese' on internal:attr=[placeholder="What needs to be done?"i]
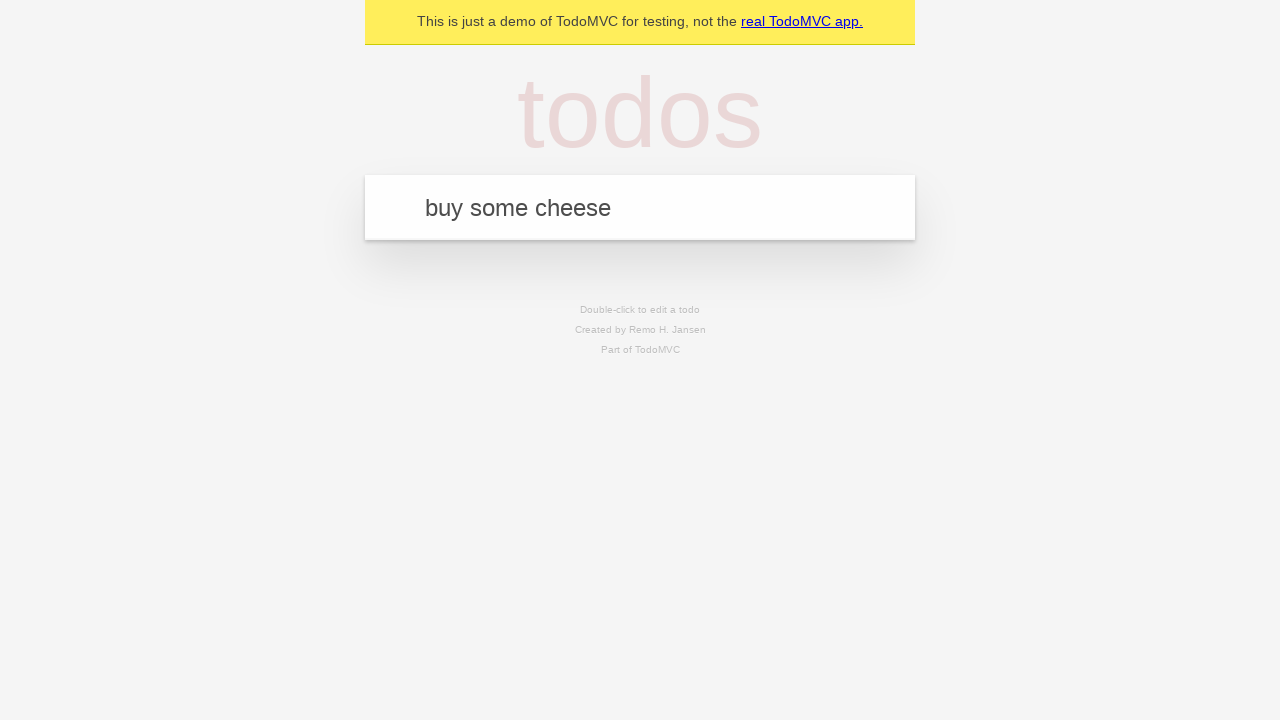

Pressed Enter to add first todo item on internal:attr=[placeholder="What needs to be done?"i]
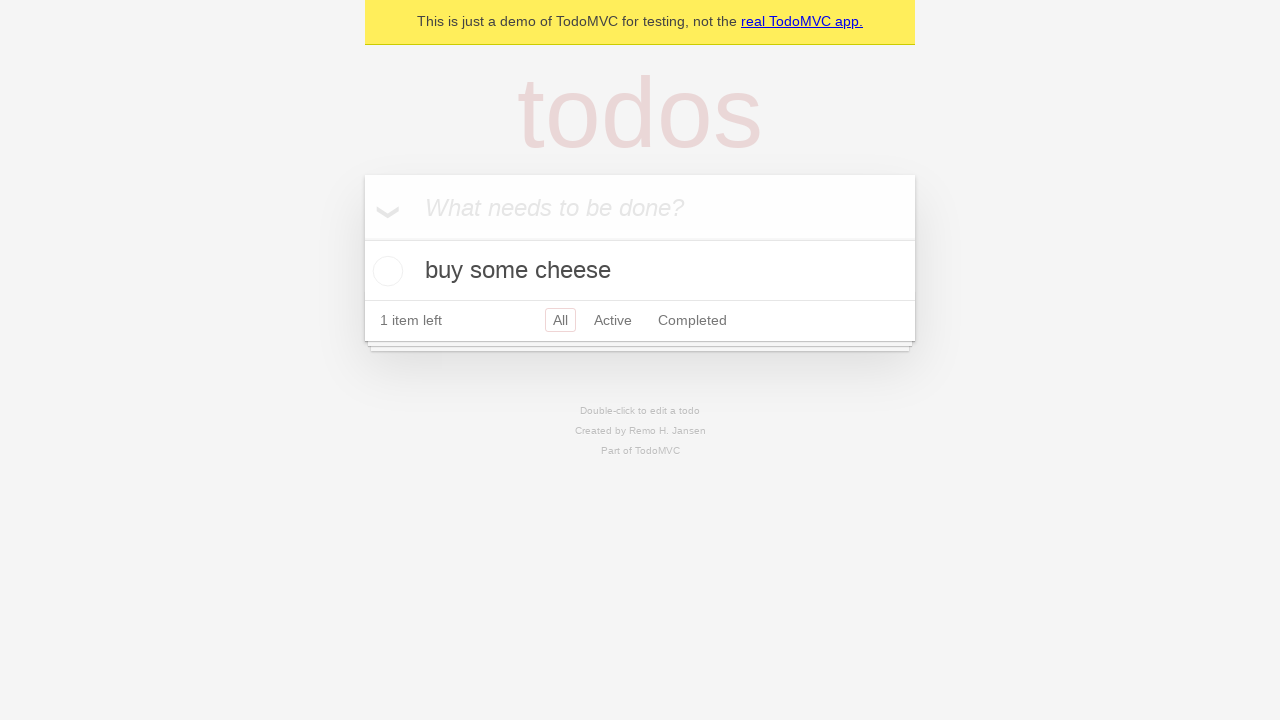

Todo counter element loaded after first item added
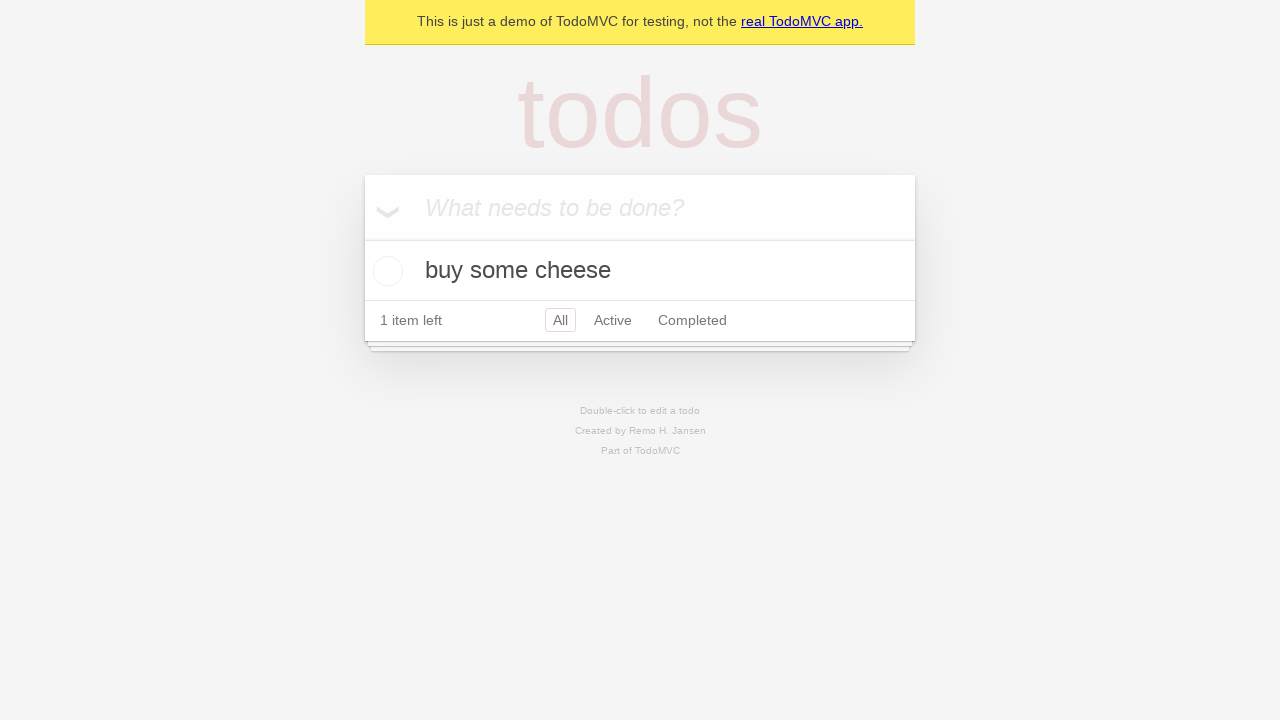

Filled todo input with 'feed the cat' on internal:attr=[placeholder="What needs to be done?"i]
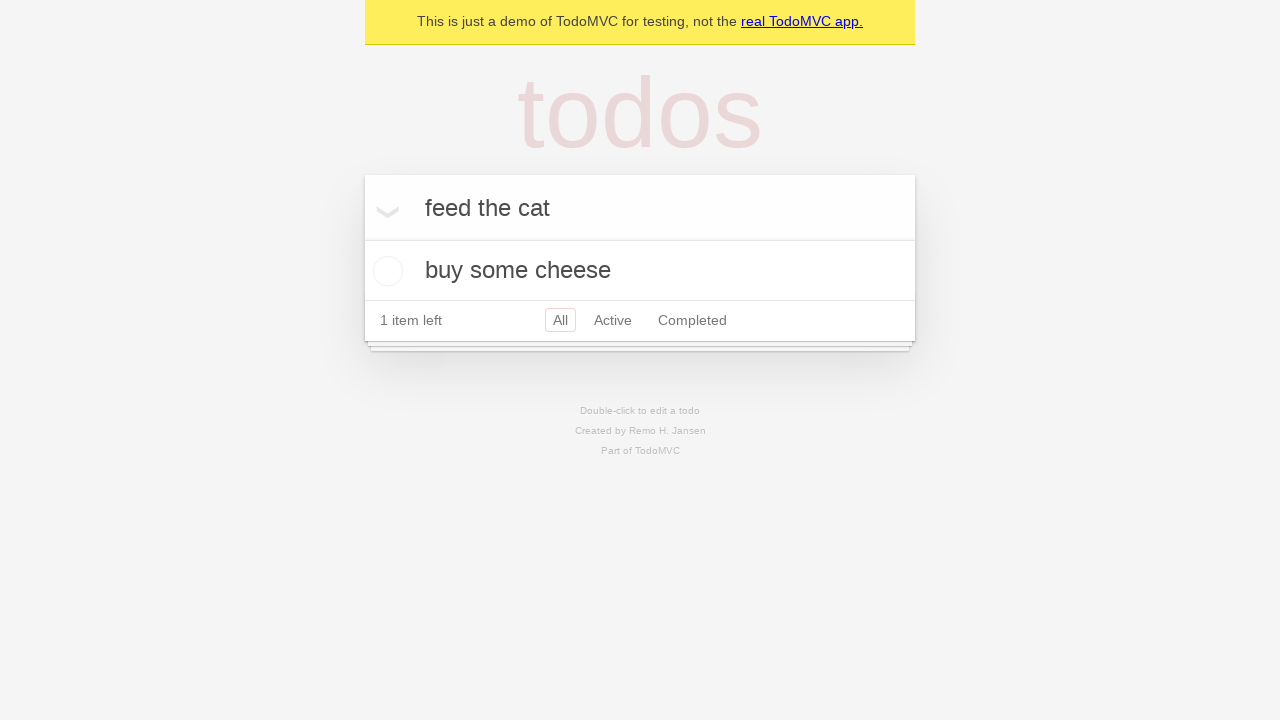

Pressed Enter to add second todo item on internal:attr=[placeholder="What needs to be done?"i]
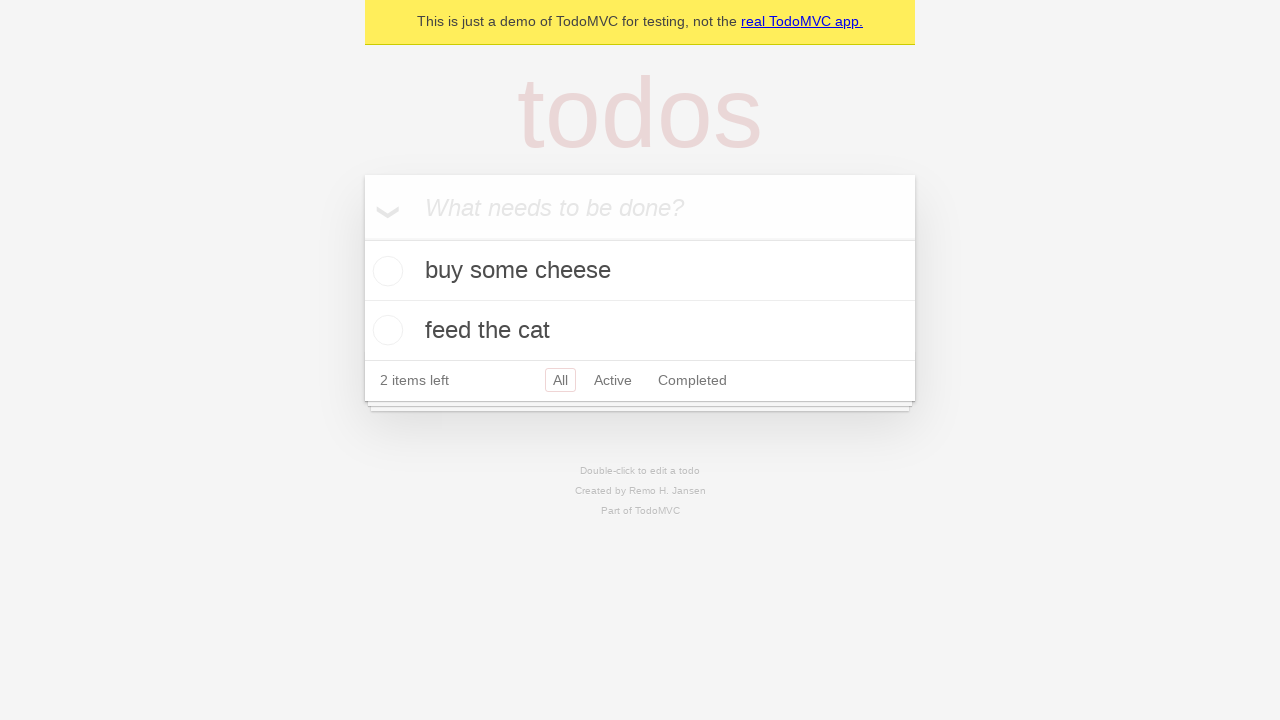

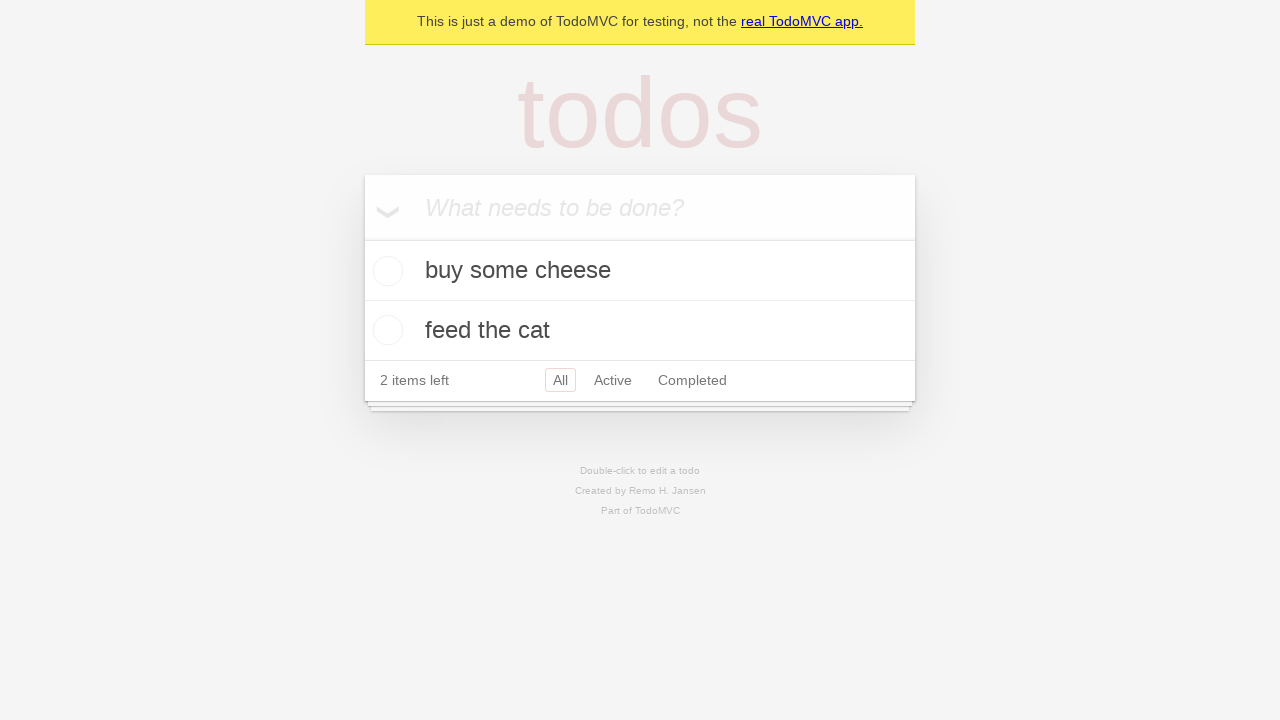